Tests radio button functionality by checking the enabled, displayed, and selected states of a female radio button, then clicking it if not already selected

Starting URL: https://syntaxprojects.com/basic-radiobutton-demo.php

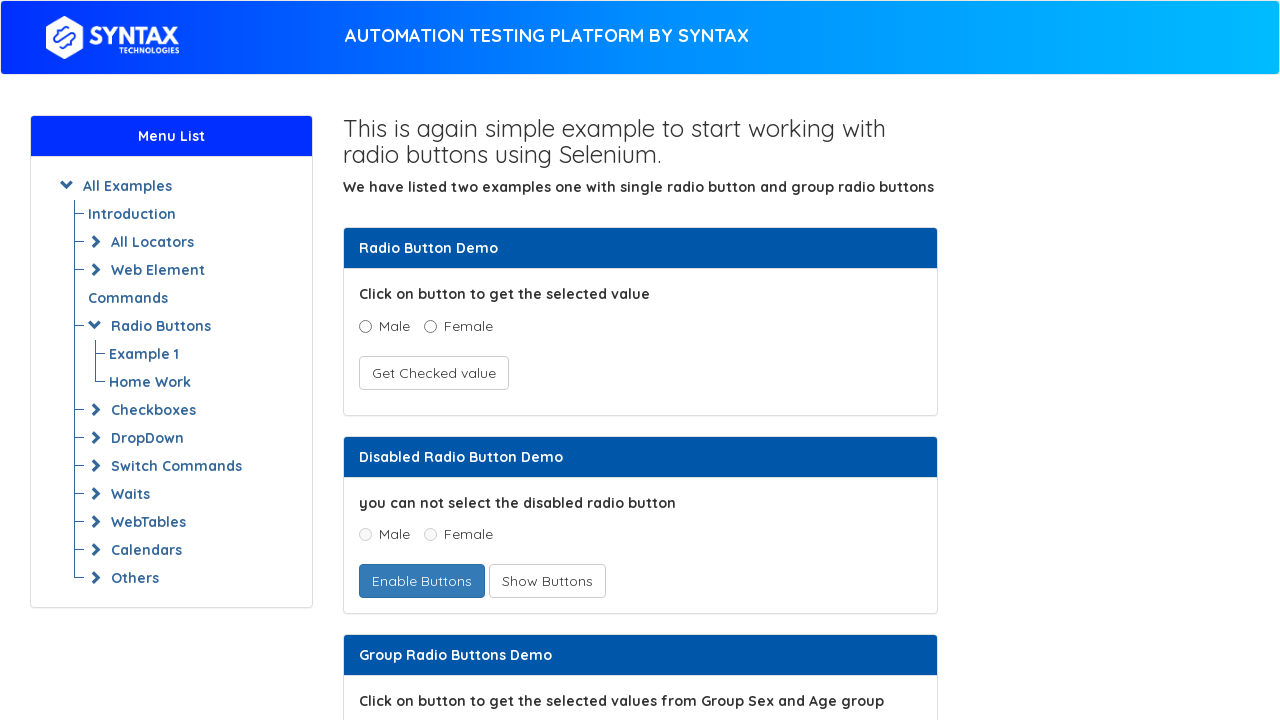

Located female radio button element
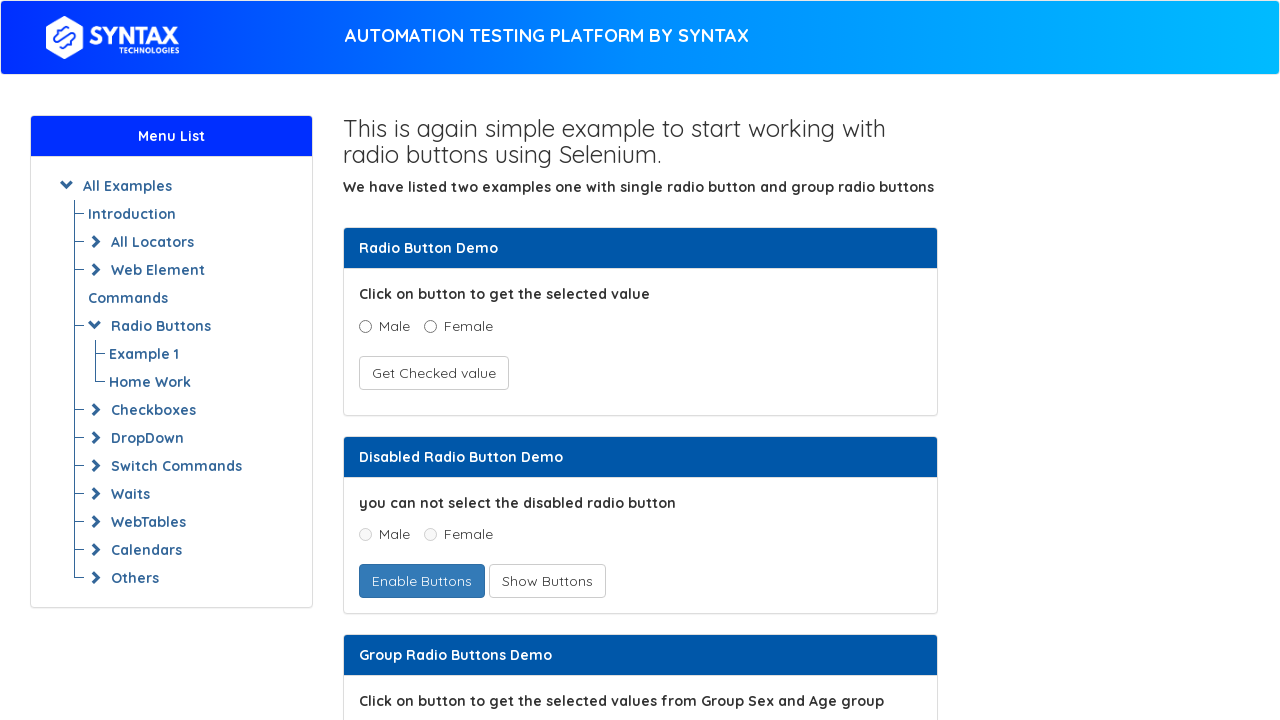

Checked if female radio button is enabled
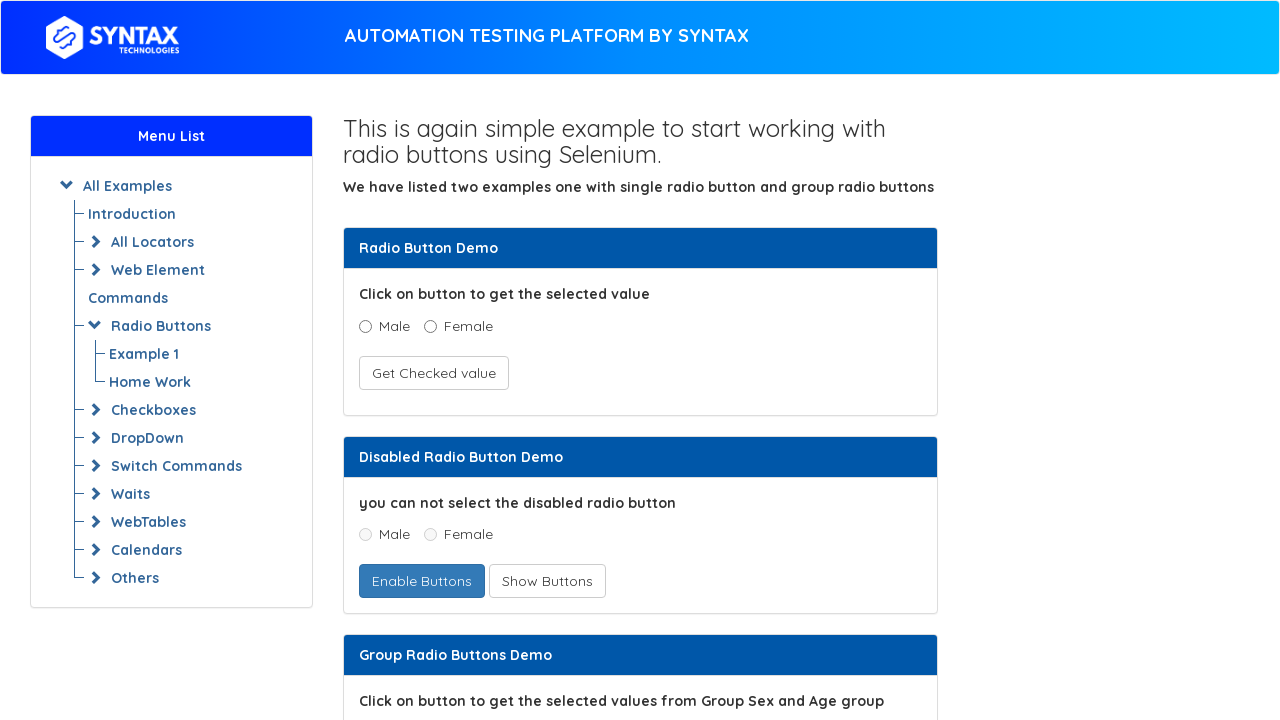

Checked if female radio button is visible
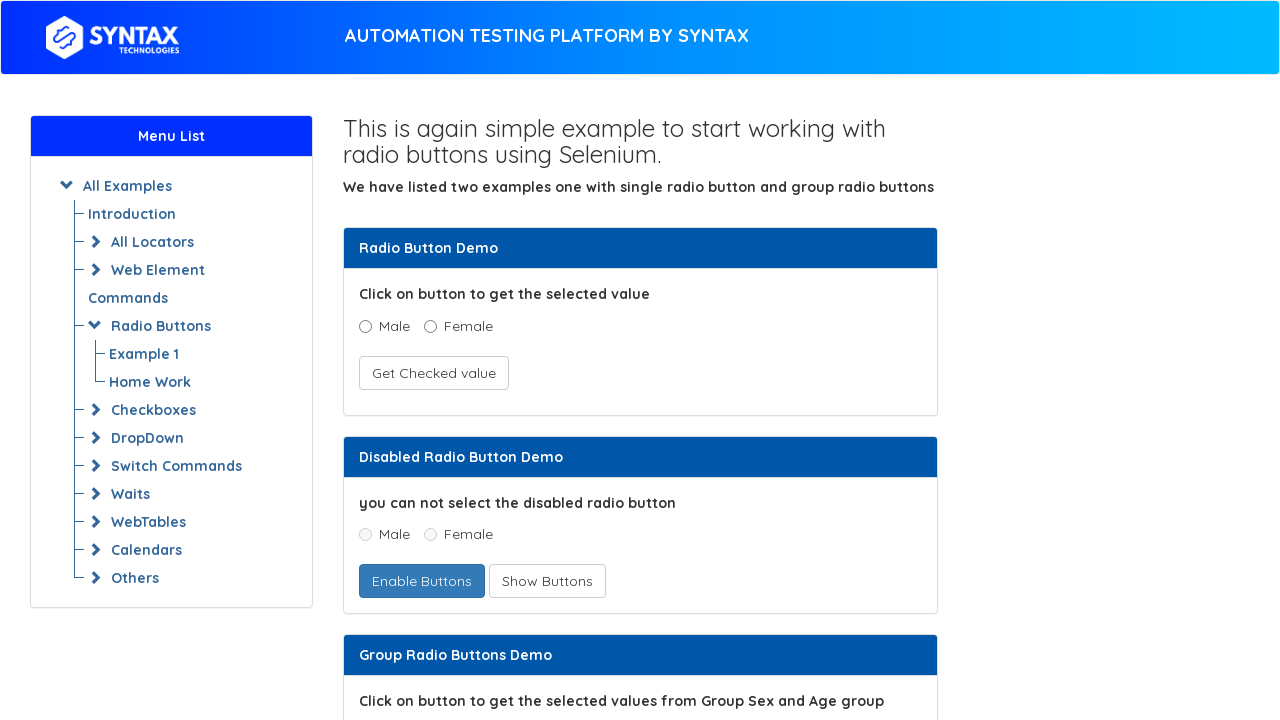

Checked if female radio button is selected
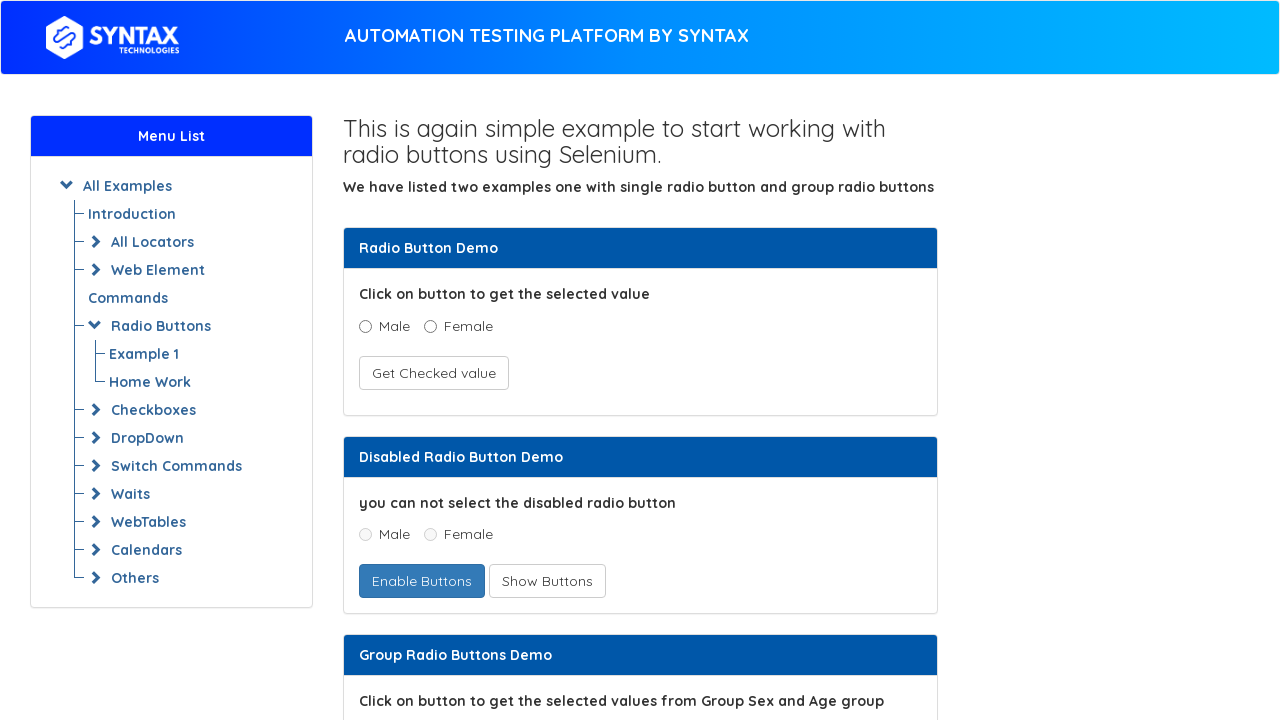

Clicked female radio button to select it at (458, 361) on xpath=//div[@class='panel-body']//div//label[@class='radio-inline'][normalize-sp
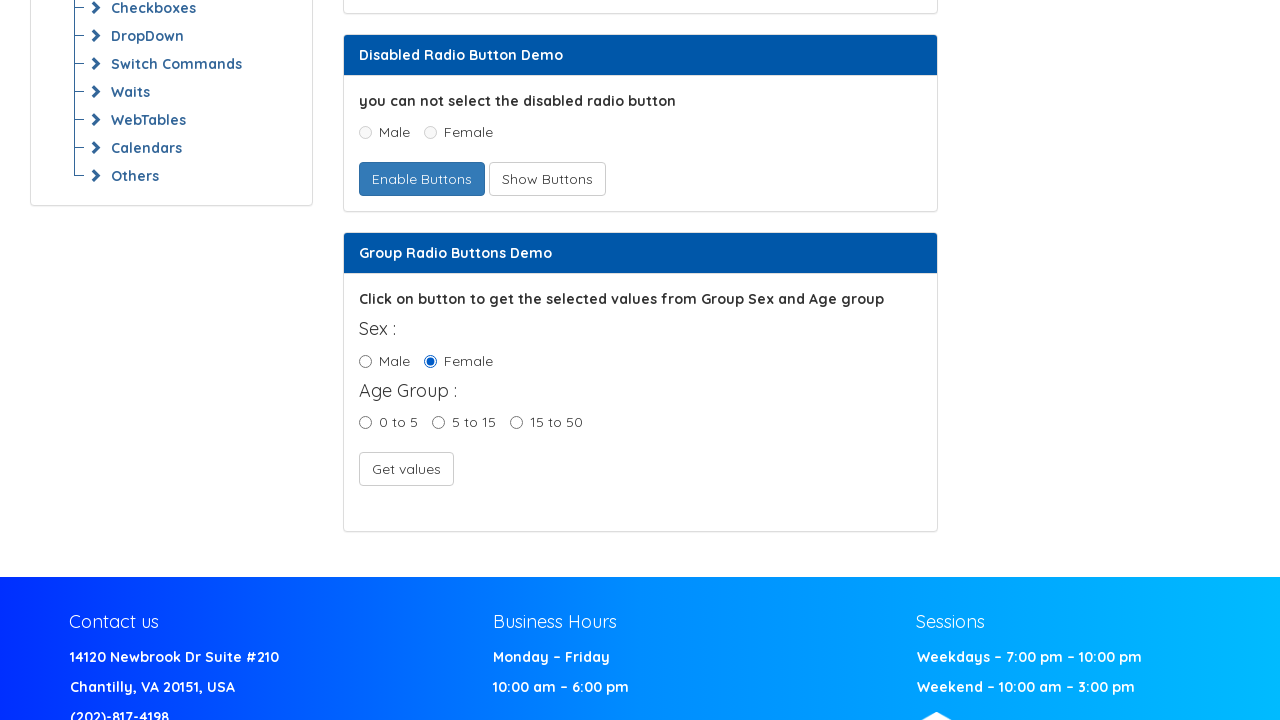

Waited 500ms for radio button state to update
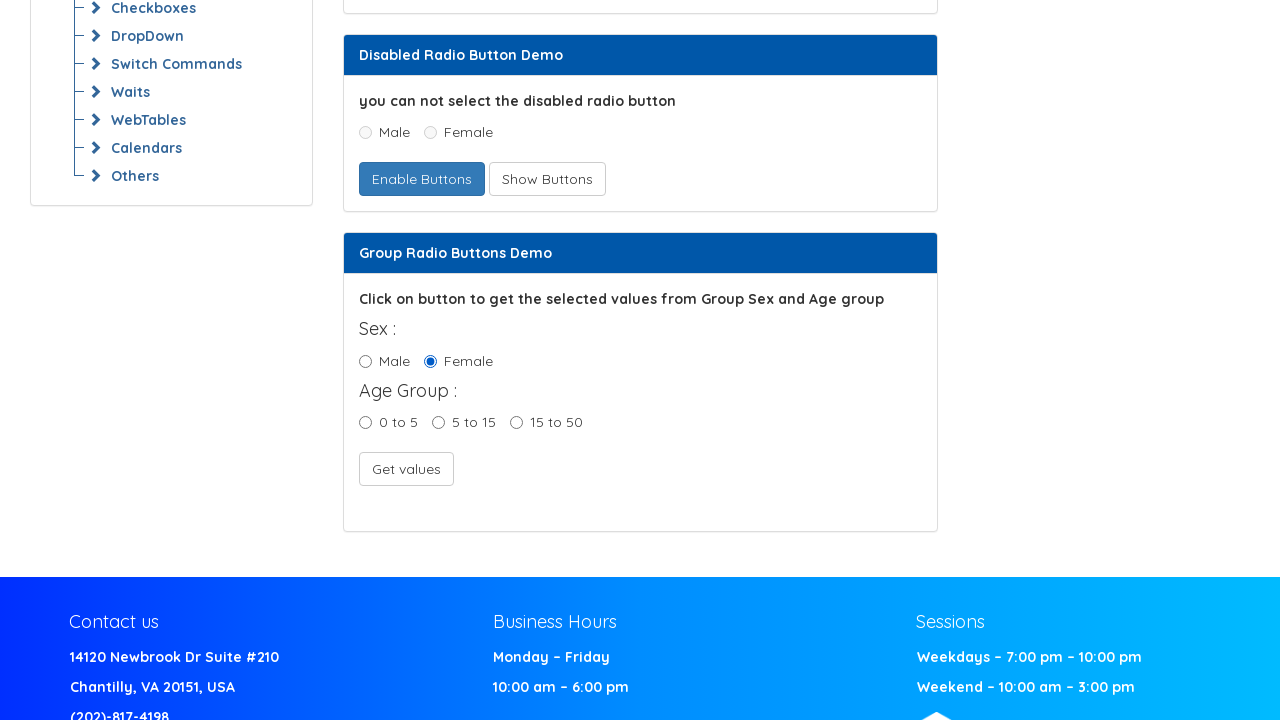

Verified female radio button is now selected
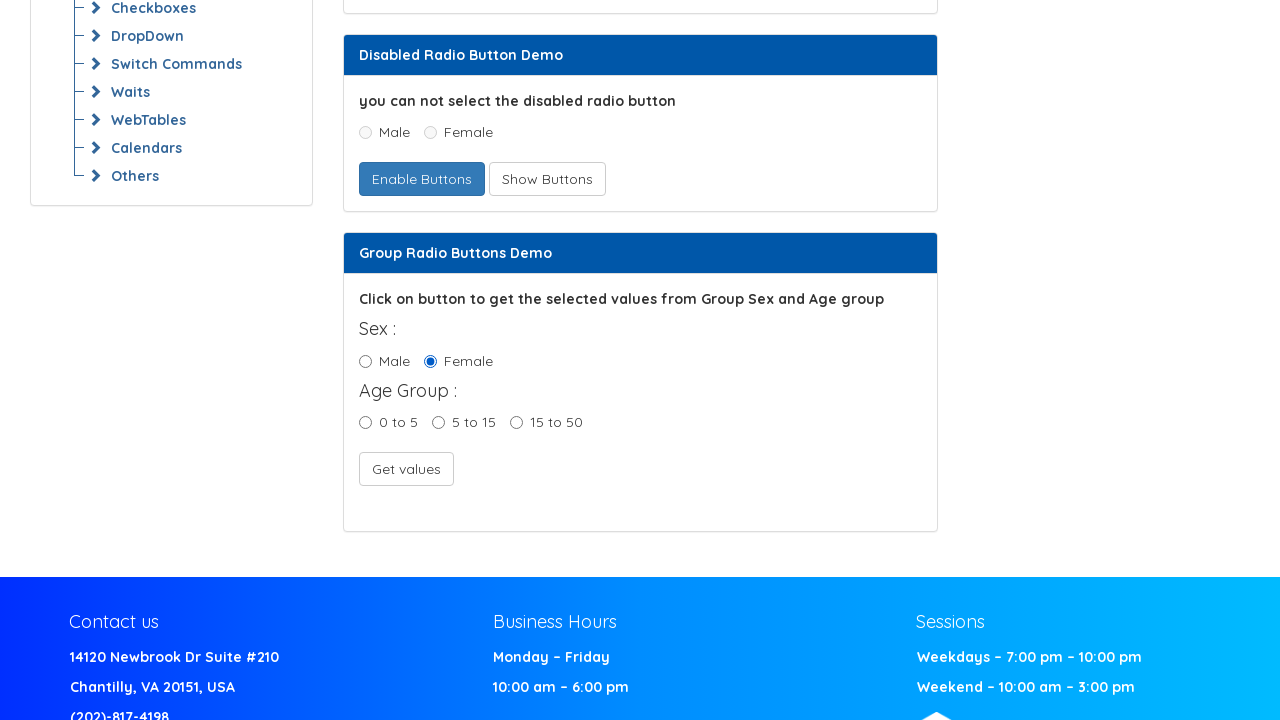

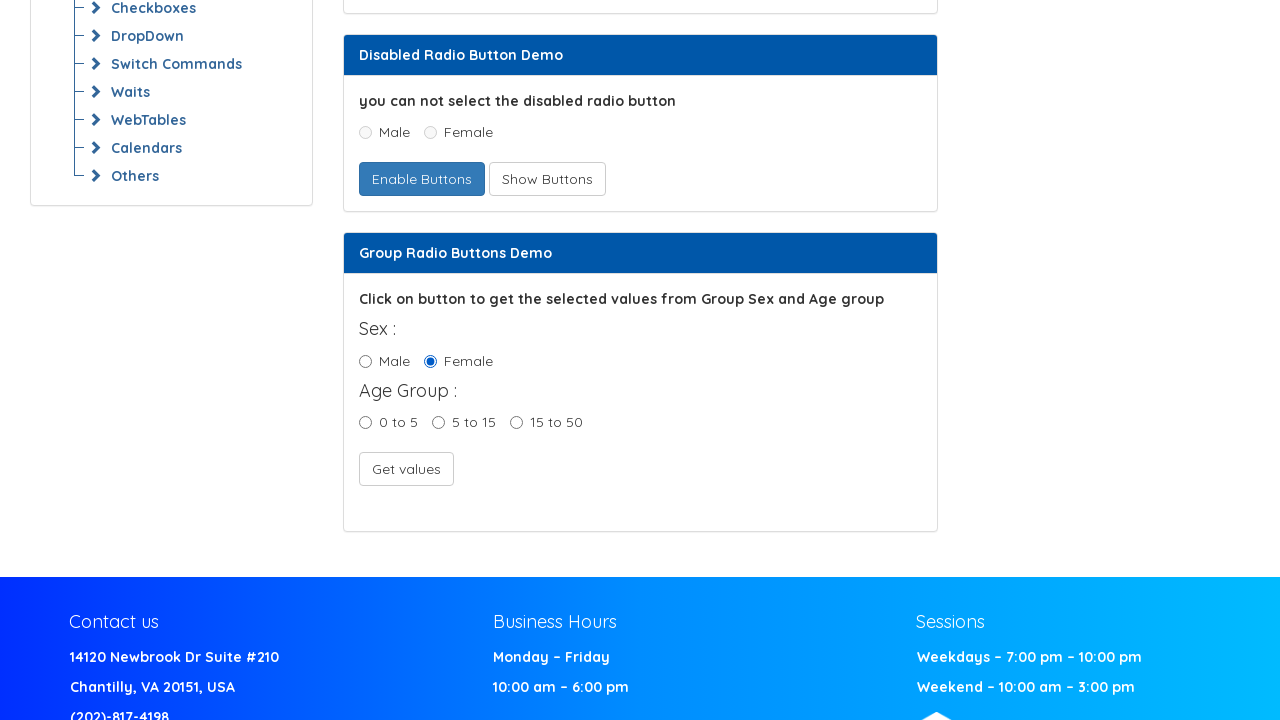